Tests a practice form by filling in name, email, phone, address fields, selecting radio buttons and checkboxes, and interacting with alert dialogs

Starting URL: https://testautomationpractice.blogspot.com/

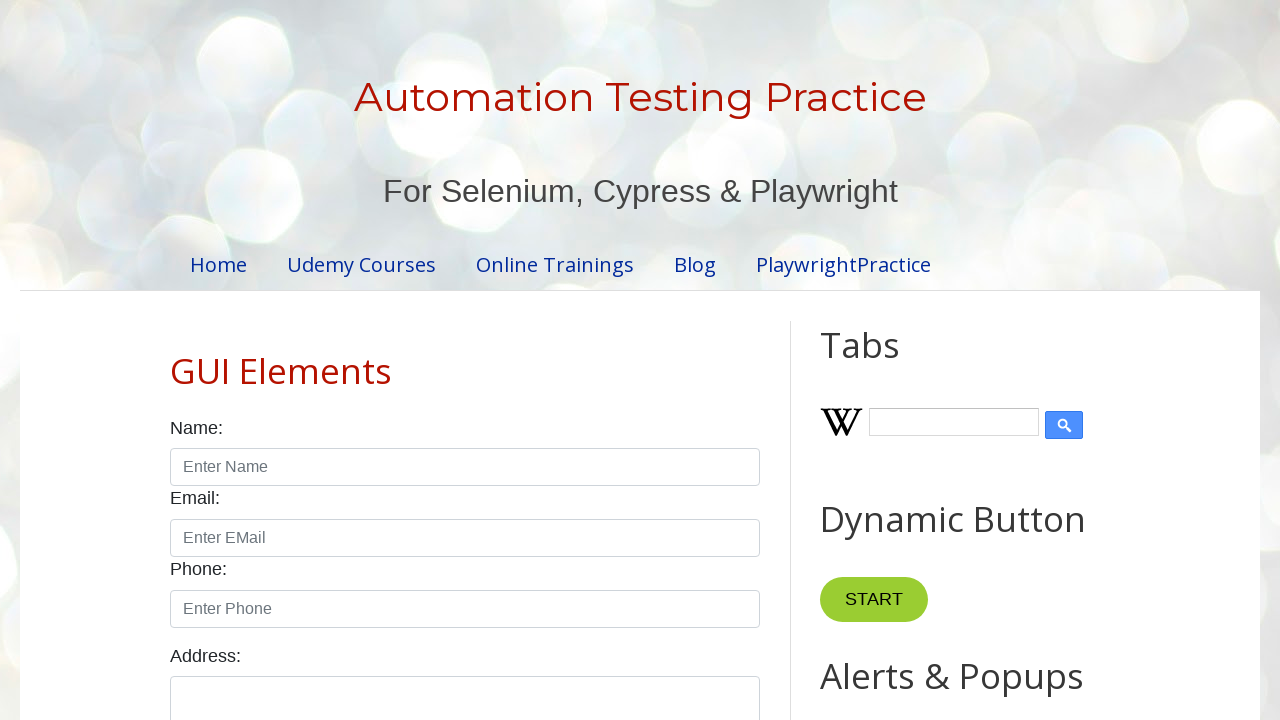

Filled name field with 'hiren chotaliya' on #name
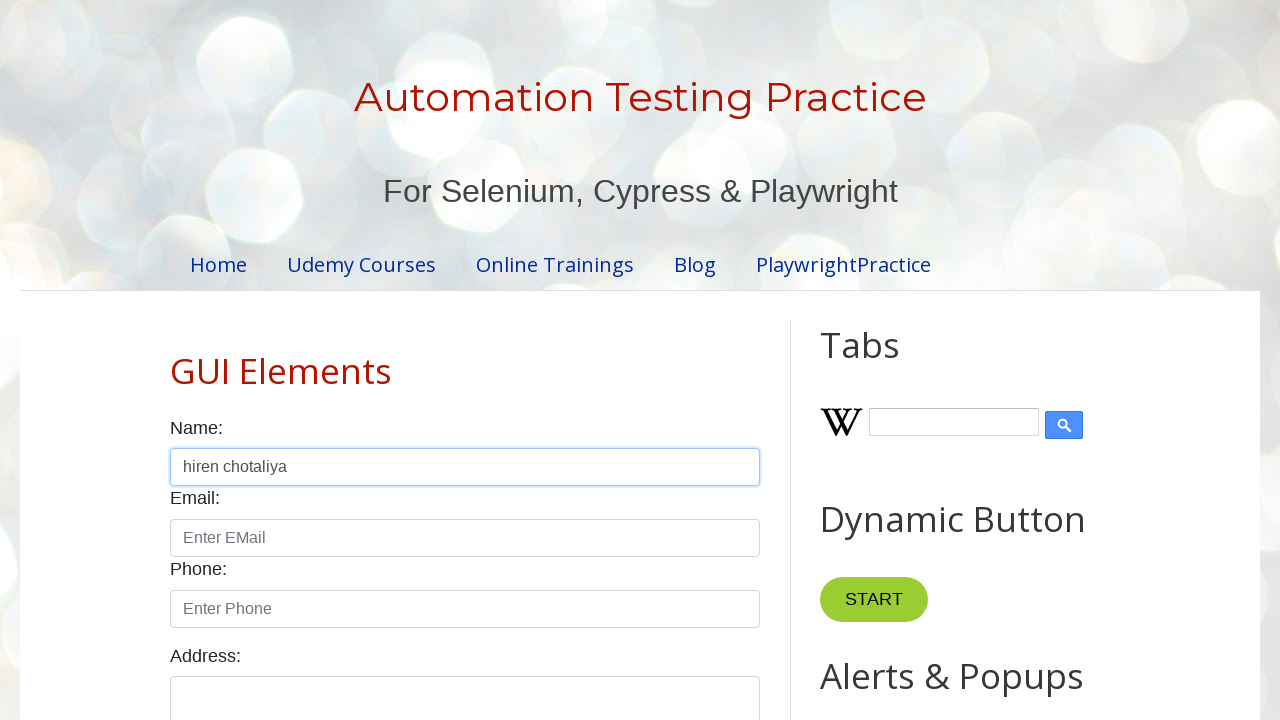

Filled email field with 'hirenkumarchotaliya@gmail.com' on #email
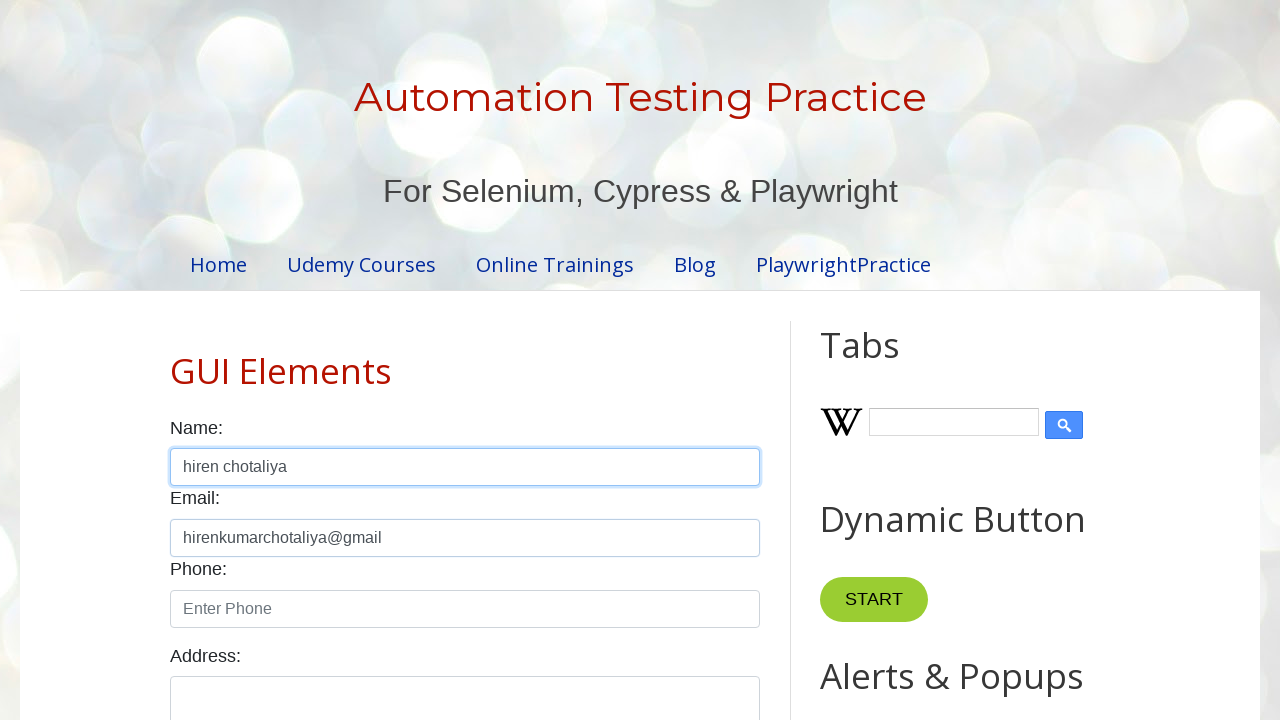

Filled phone field with '9979597008' on #phone
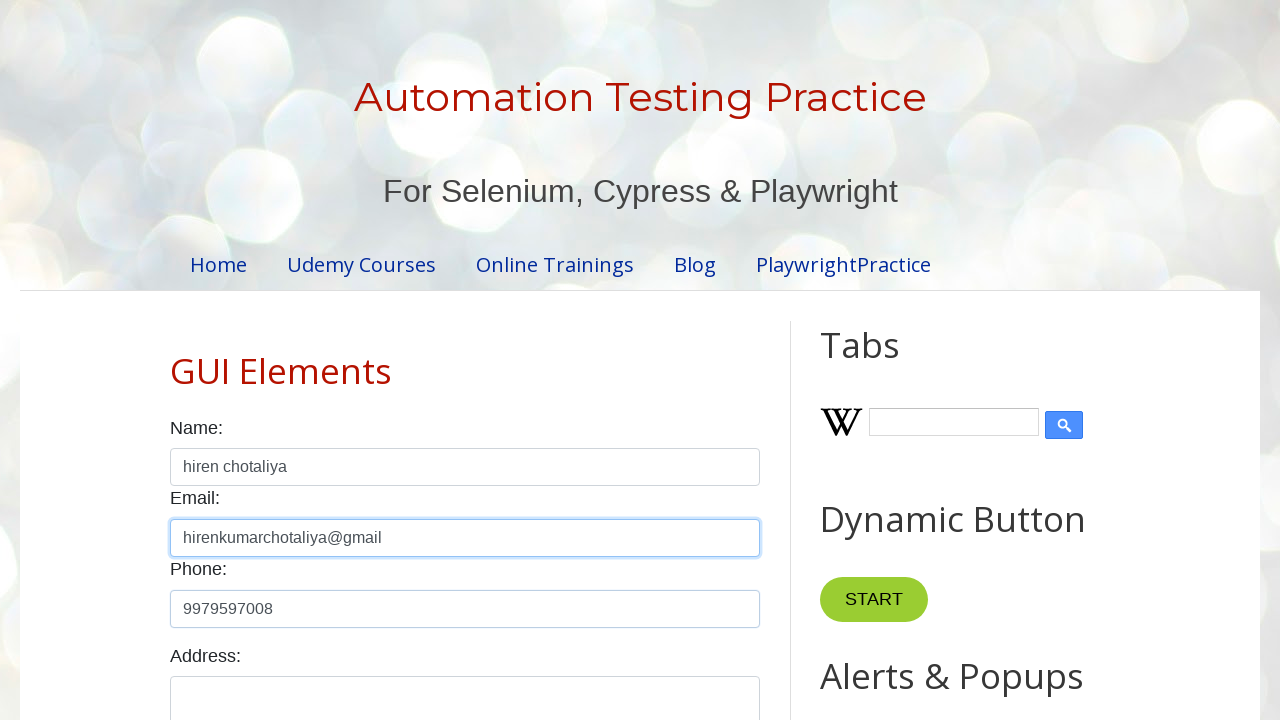

Filled address field with 'New wadaj ahmedabad' on #textarea
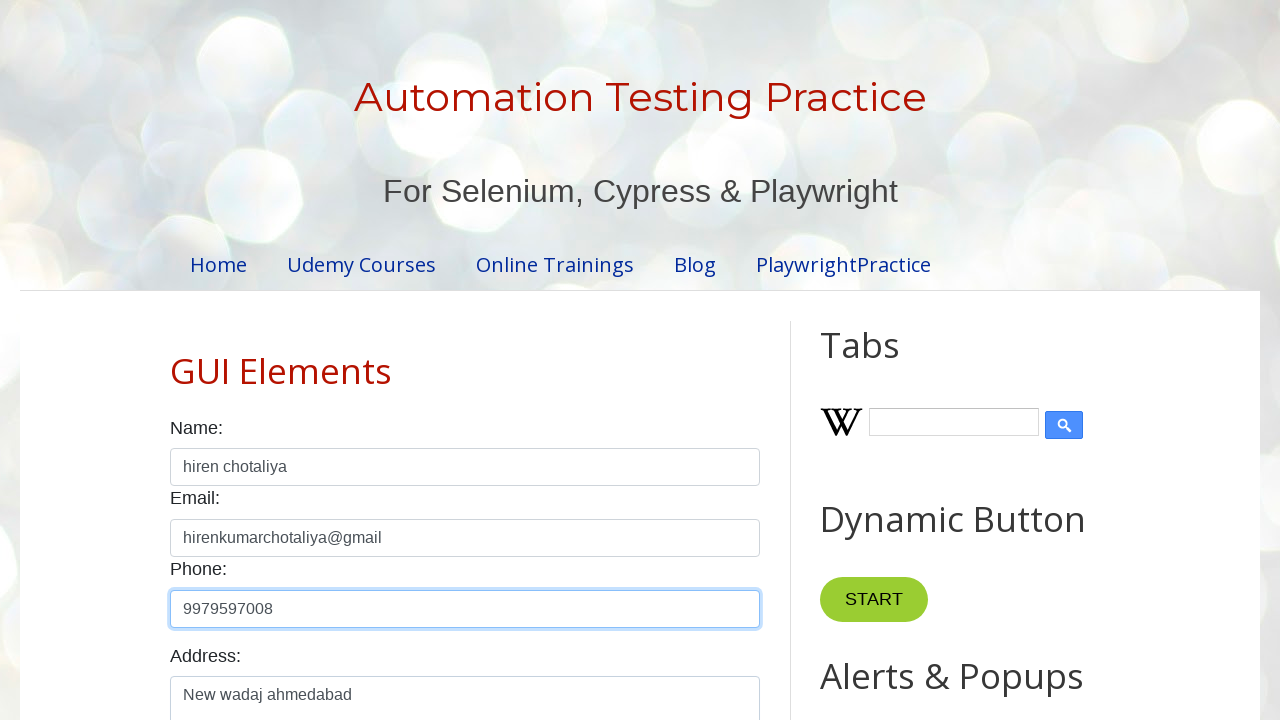

Selected male radio button at (176, 360) on #male
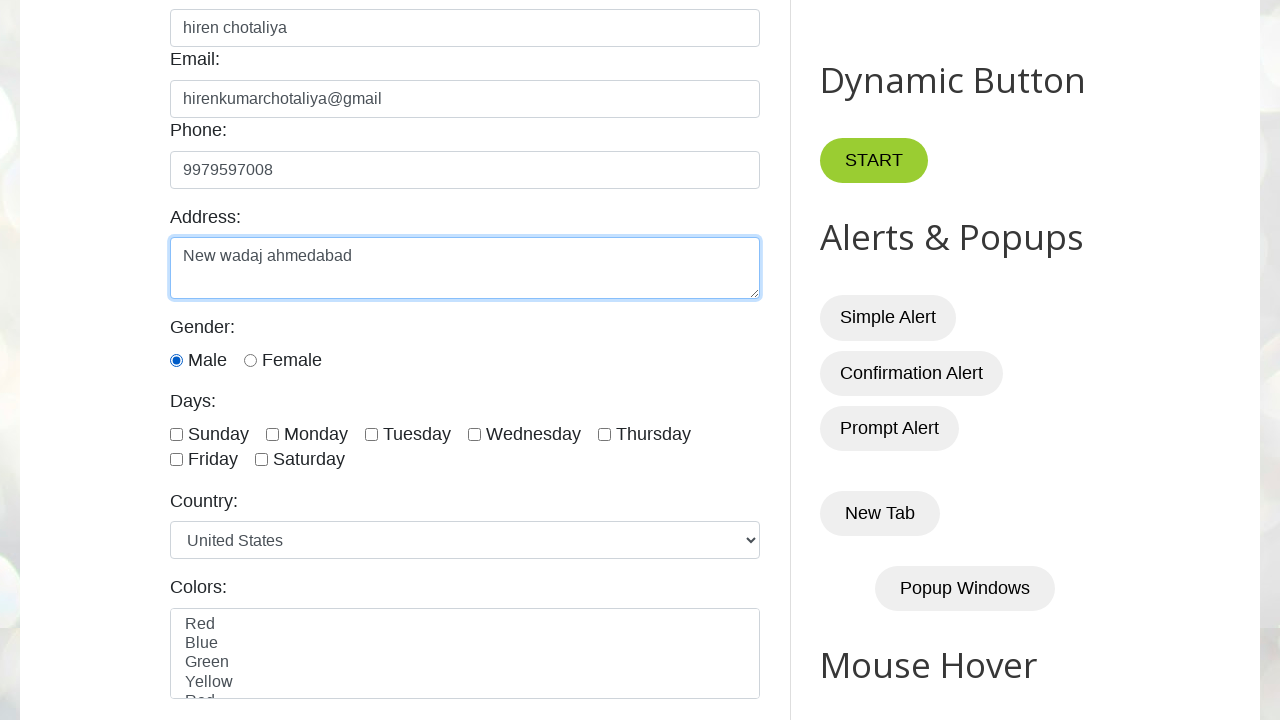

Selected Sunday checkbox at (176, 434) on #sunday
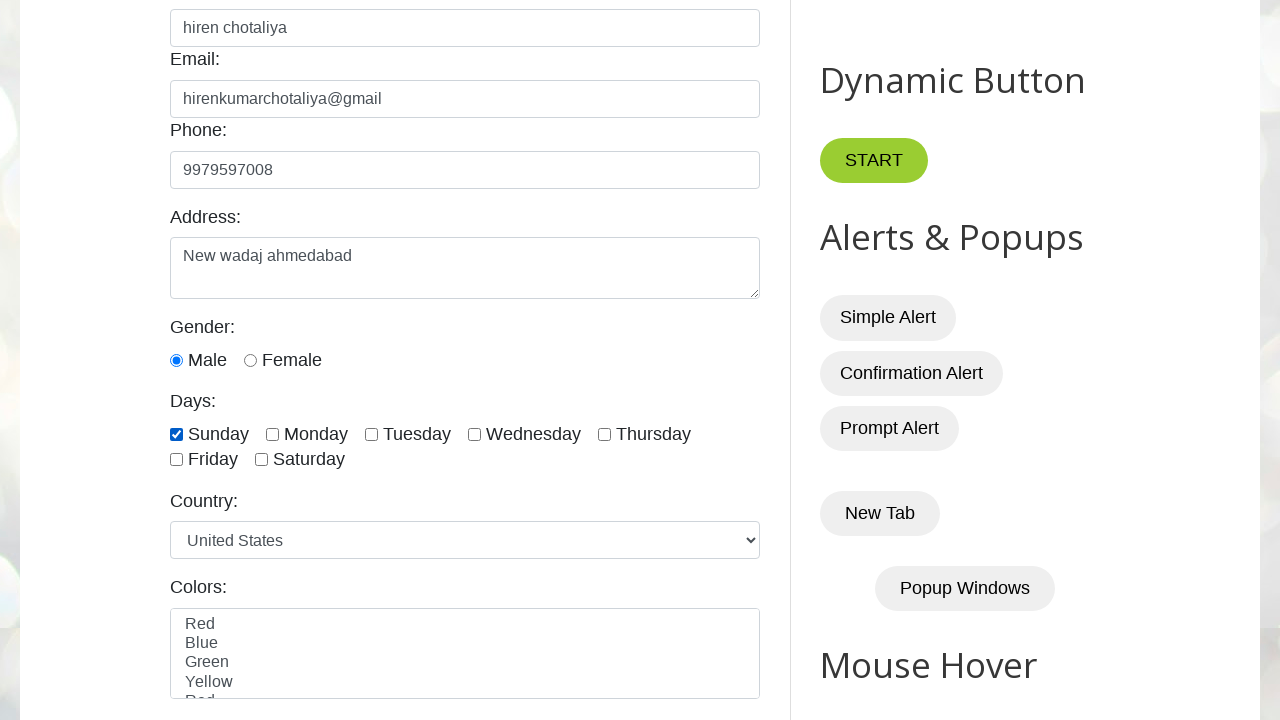

Clicked checkbox 1 in the table at (651, 361) on td > input[type='checkbox'] >> nth=0
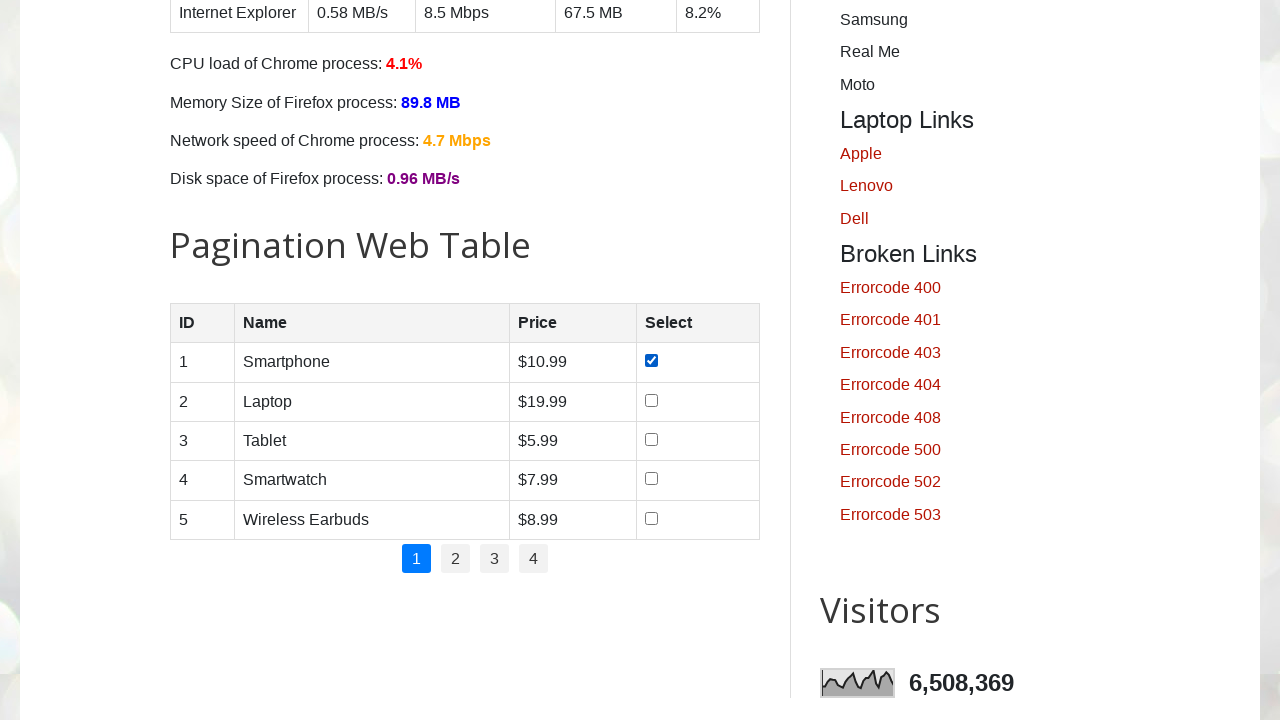

Clicked checkbox 2 in the table at (651, 400) on td > input[type='checkbox'] >> nth=1
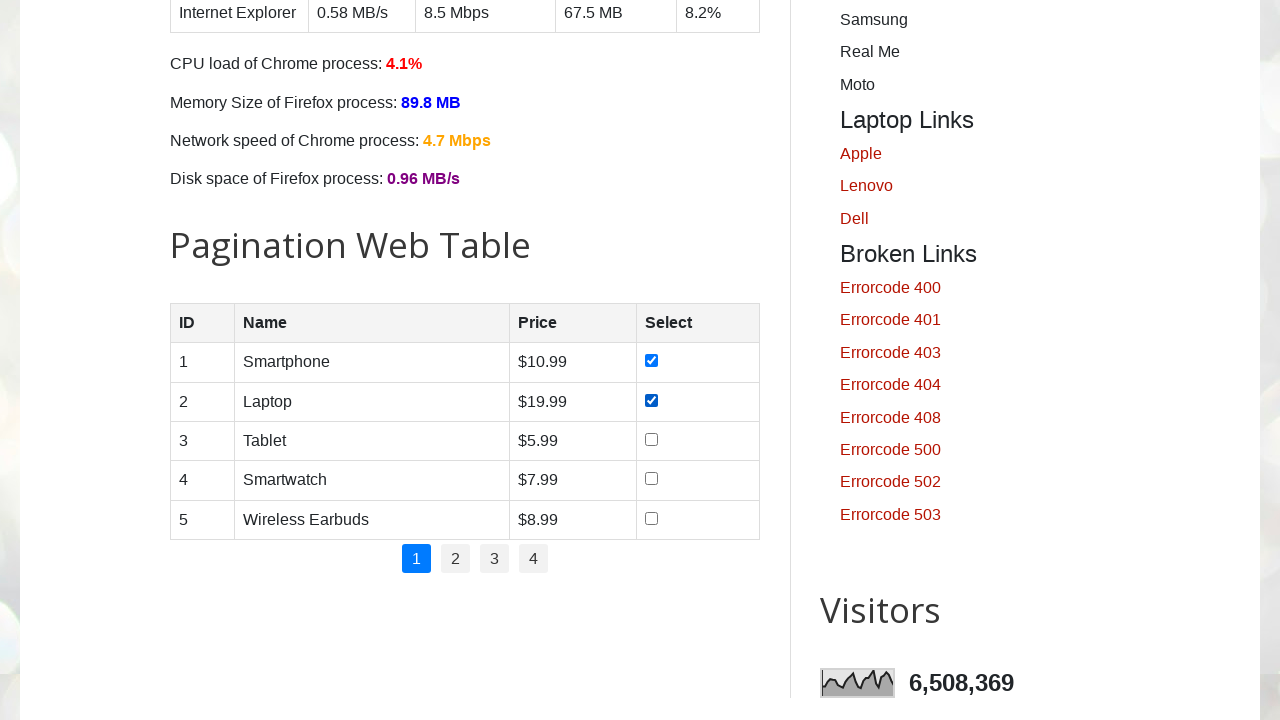

Clicked checkbox 3 in the table at (651, 439) on td > input[type='checkbox'] >> nth=2
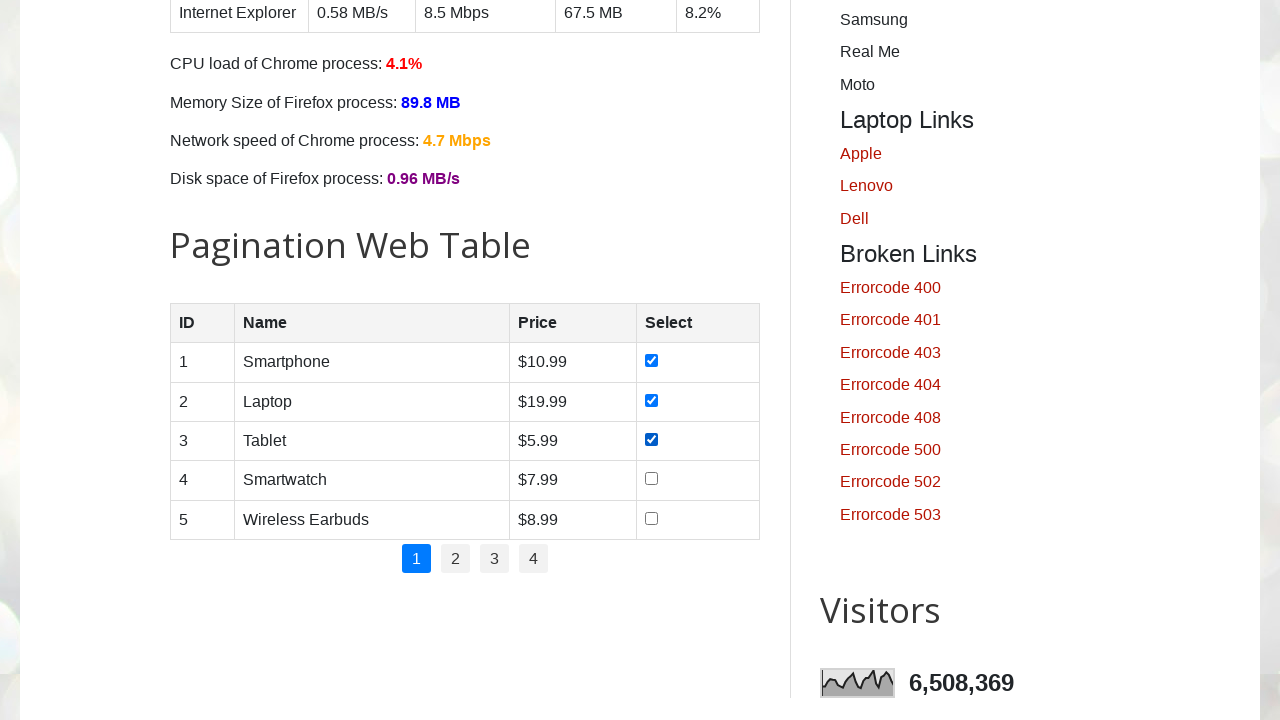

Clicked checkbox 4 in the table at (651, 479) on td > input[type='checkbox'] >> nth=3
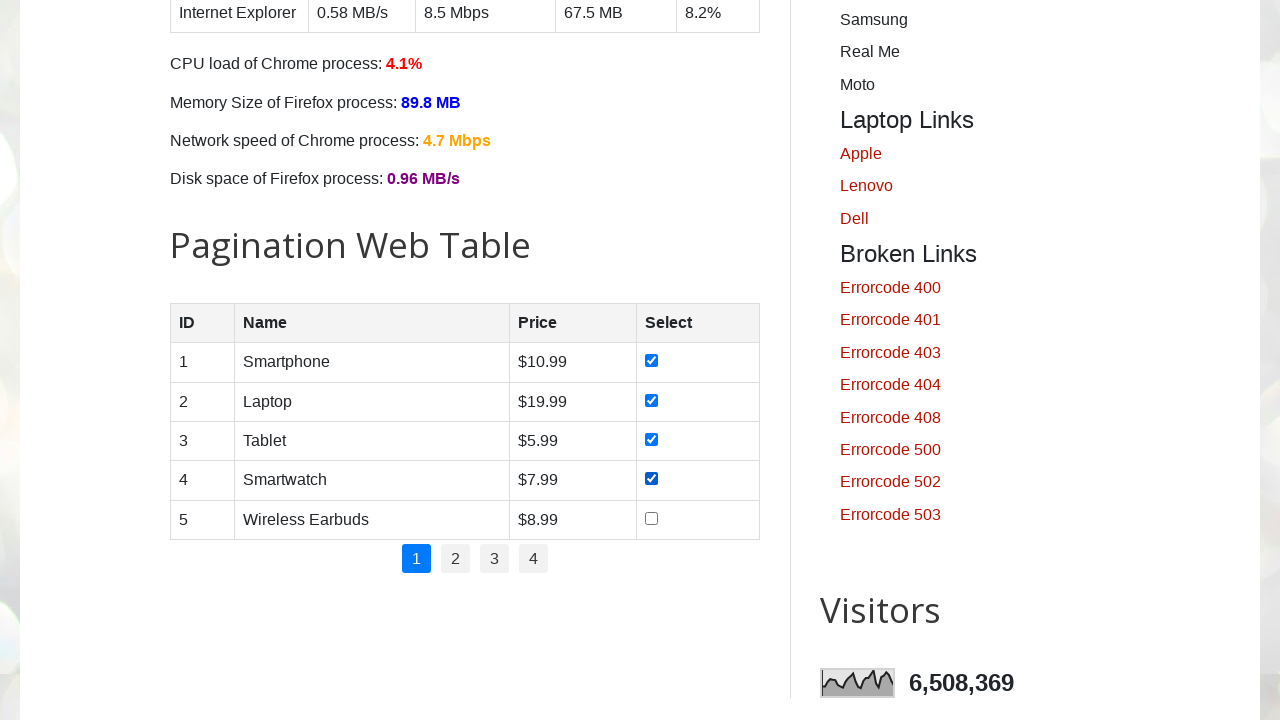

Clicked checkbox 5 in the table at (651, 518) on td > input[type='checkbox'] >> nth=4
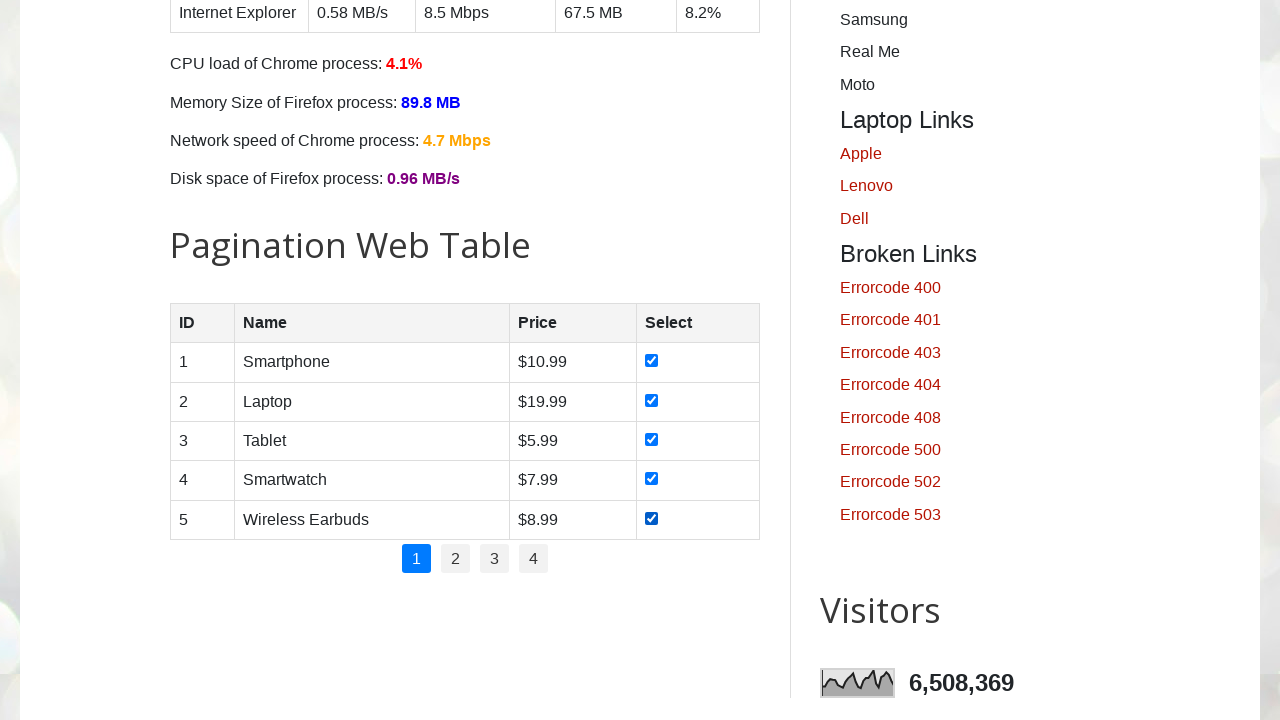

Clicked first alert button at (888, 361) on xpath=//*[@id='HTML9']/div[1]/button[1]
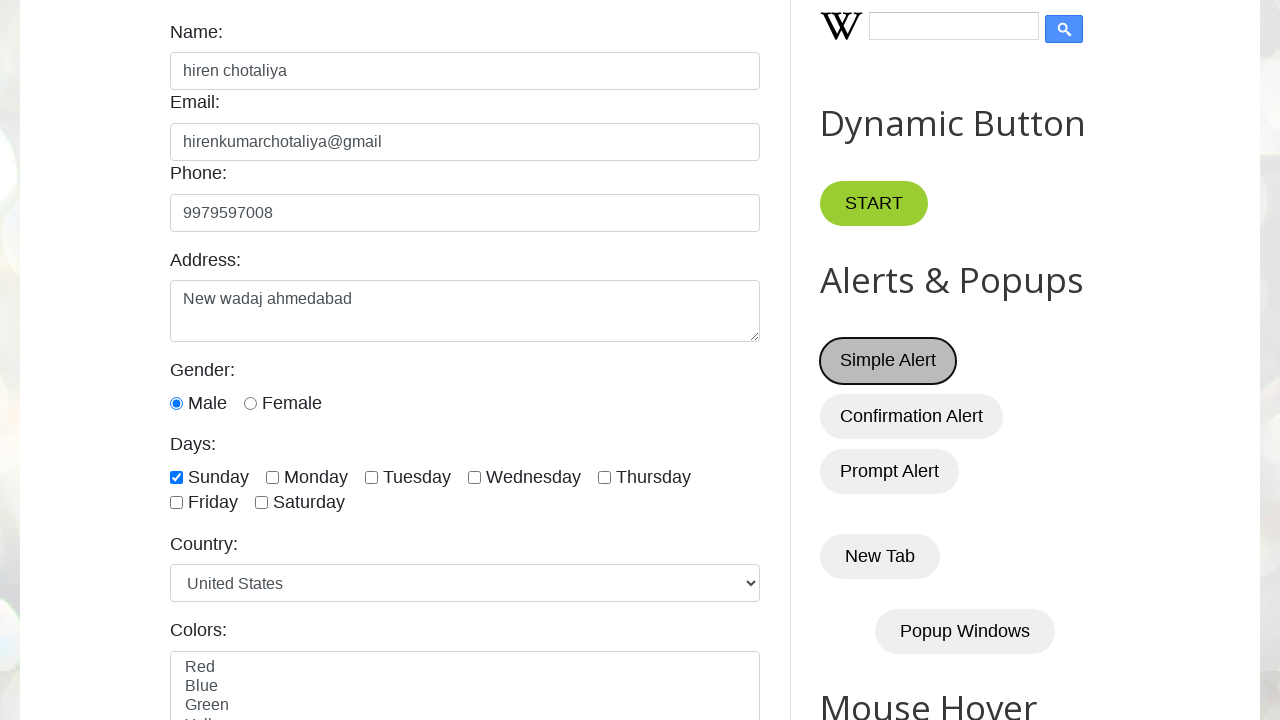

Accepted alert dialog
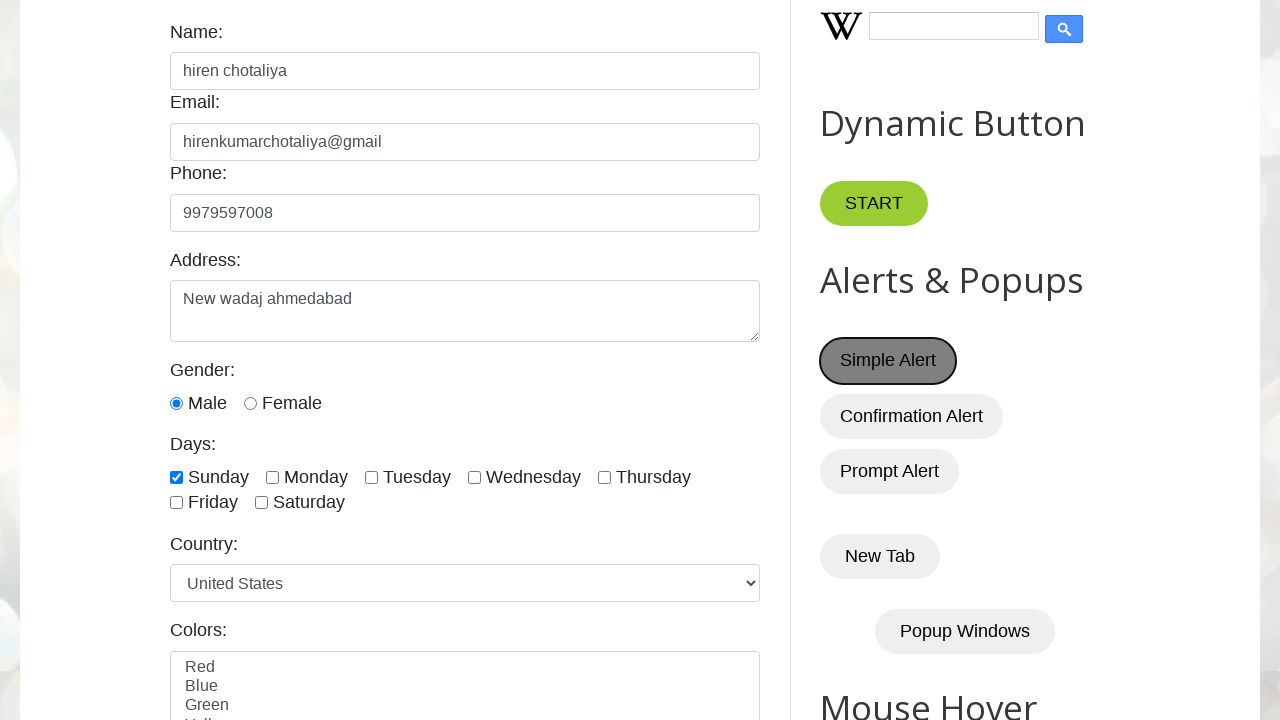

Clicked second alert button (confirm dialog) at (912, 416) on xpath=//*[@id='HTML9']/div[1]/button[2]
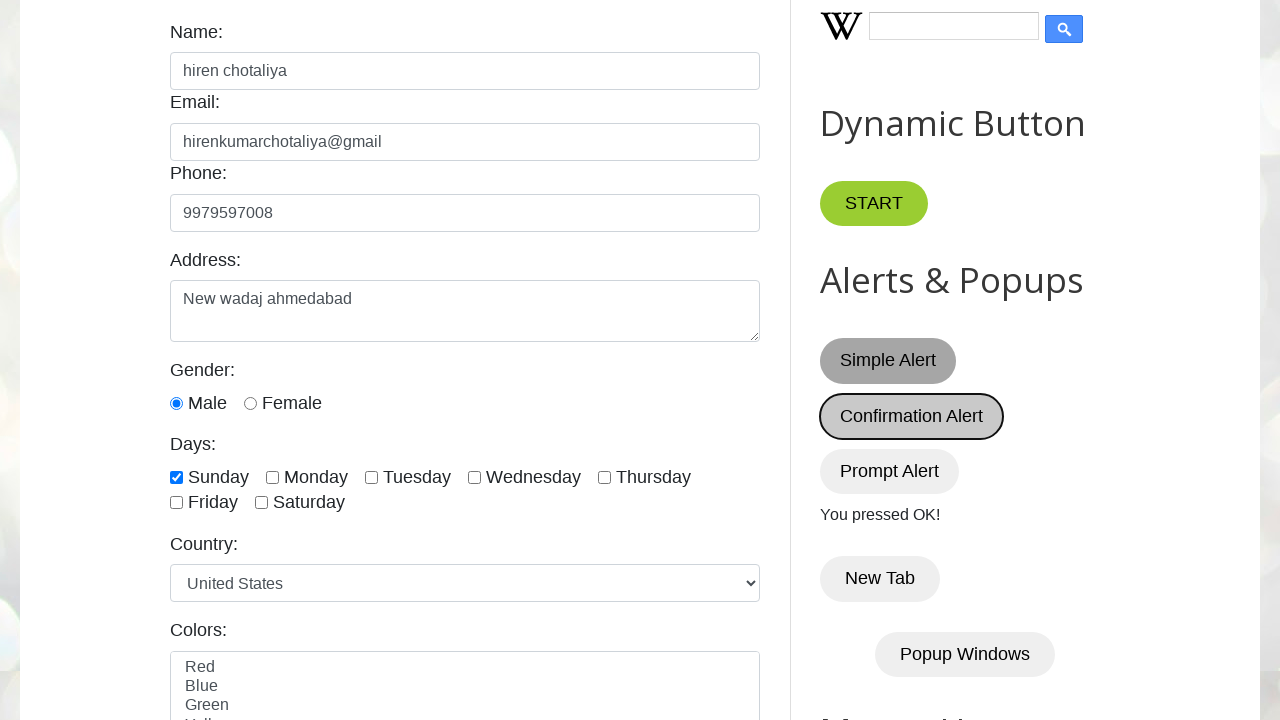

Waited for dialog to be handled
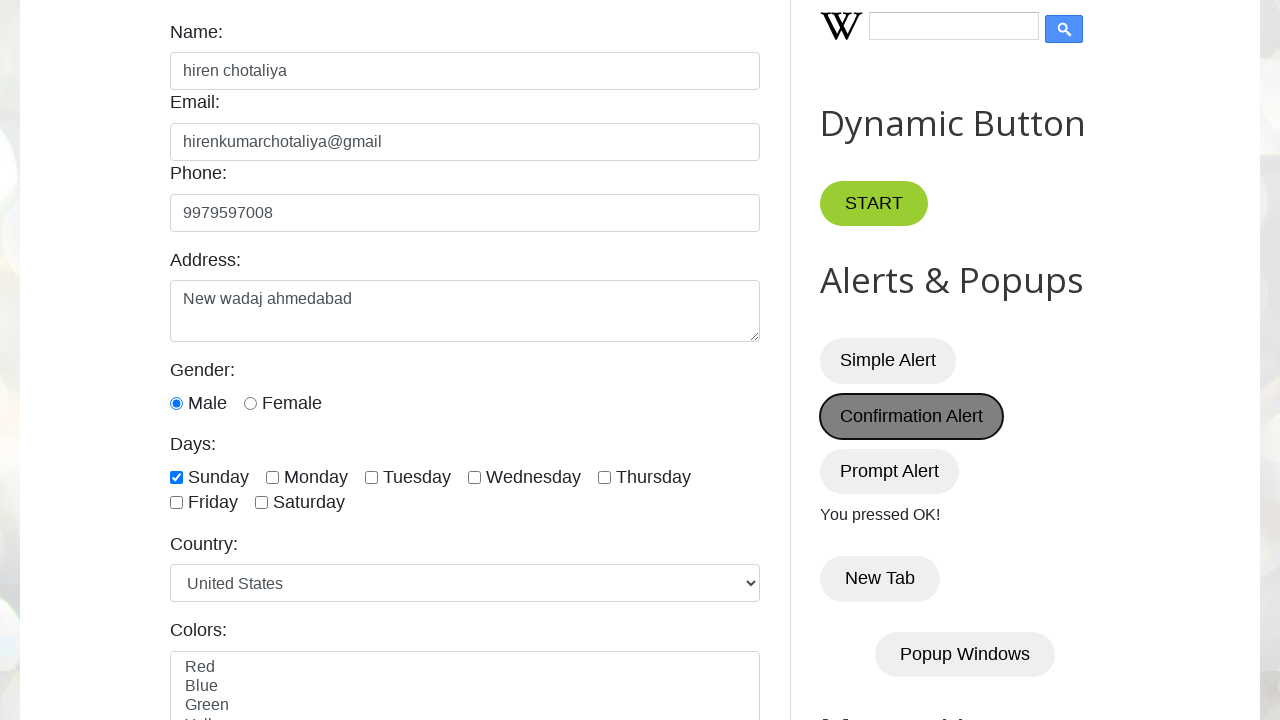

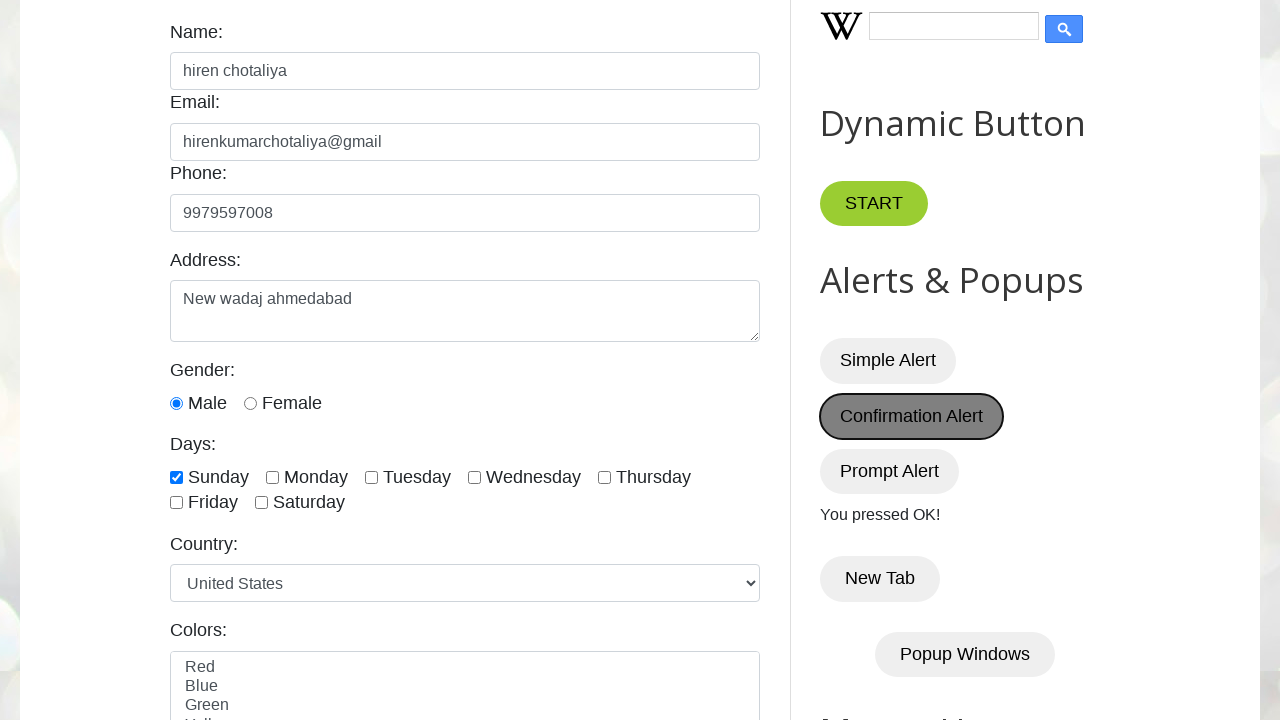